Tests window handling by clicking a link that opens a new window, switching to it, closing it, and returning to the original window

Starting URL: http://the-internet.herokuapp.com/windows

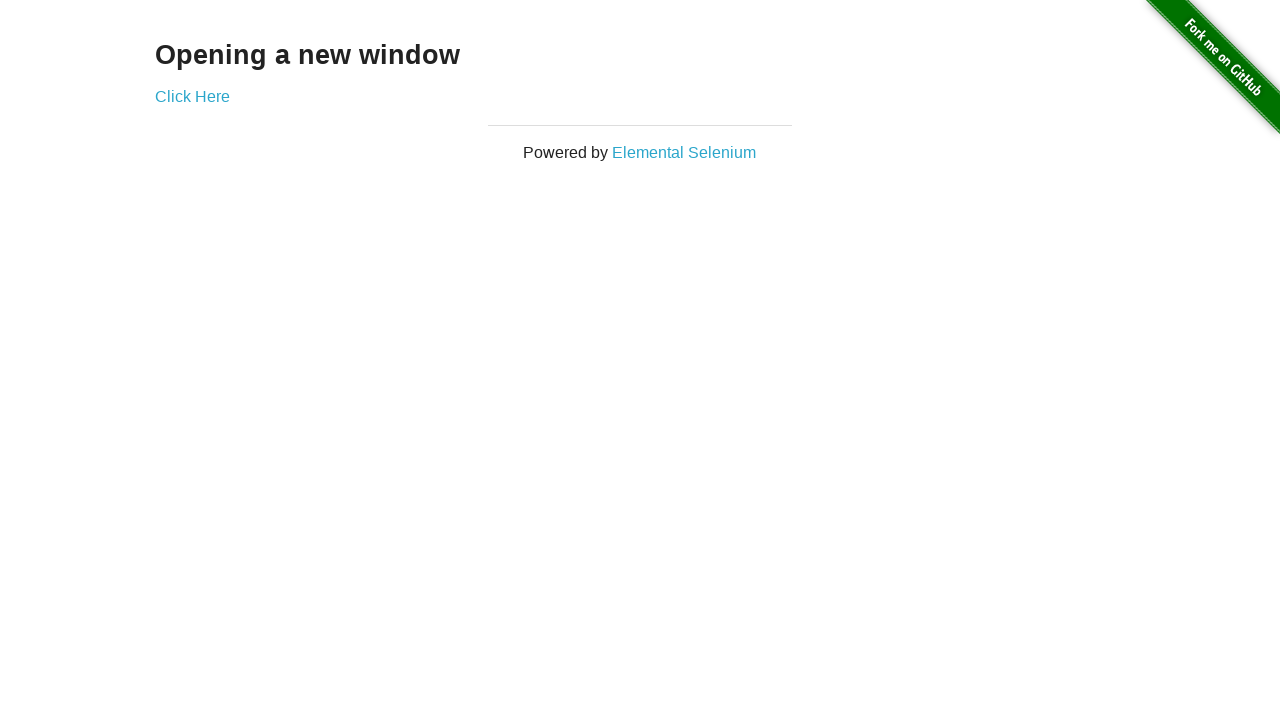

Clicked 'Click Here' link to open new window at (192, 96) on text=Click Here
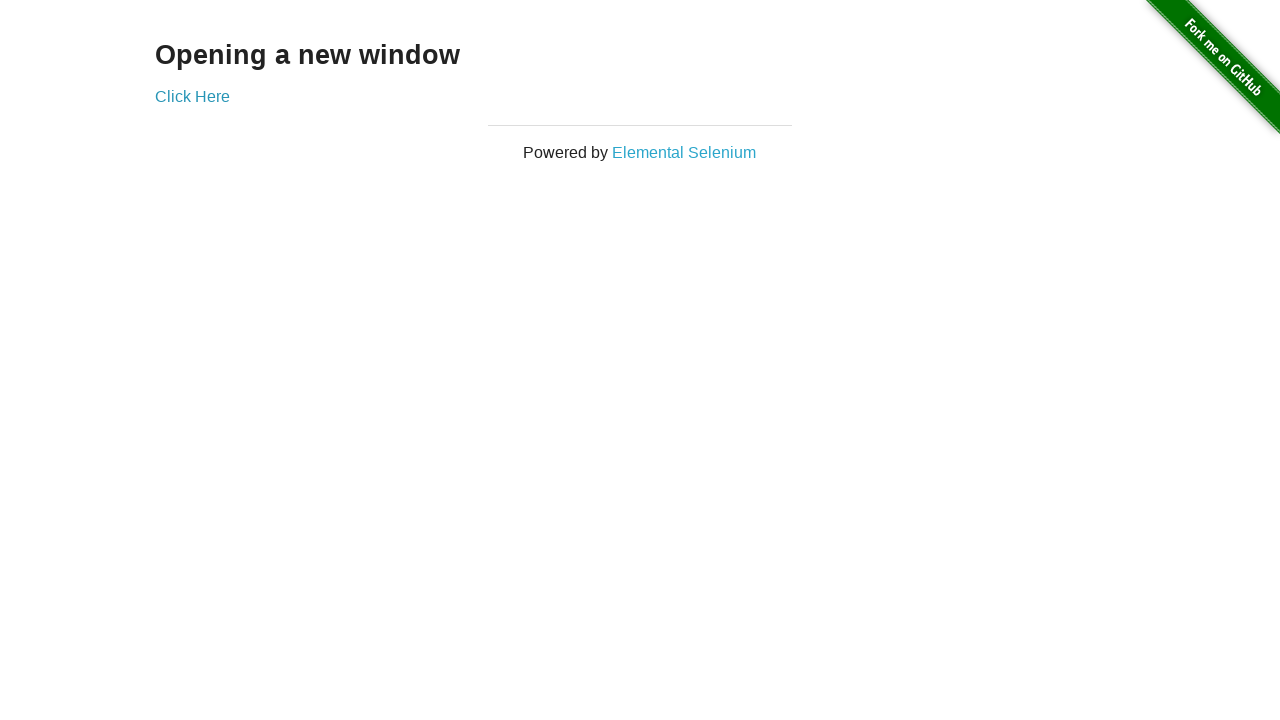

Captured new window/page object
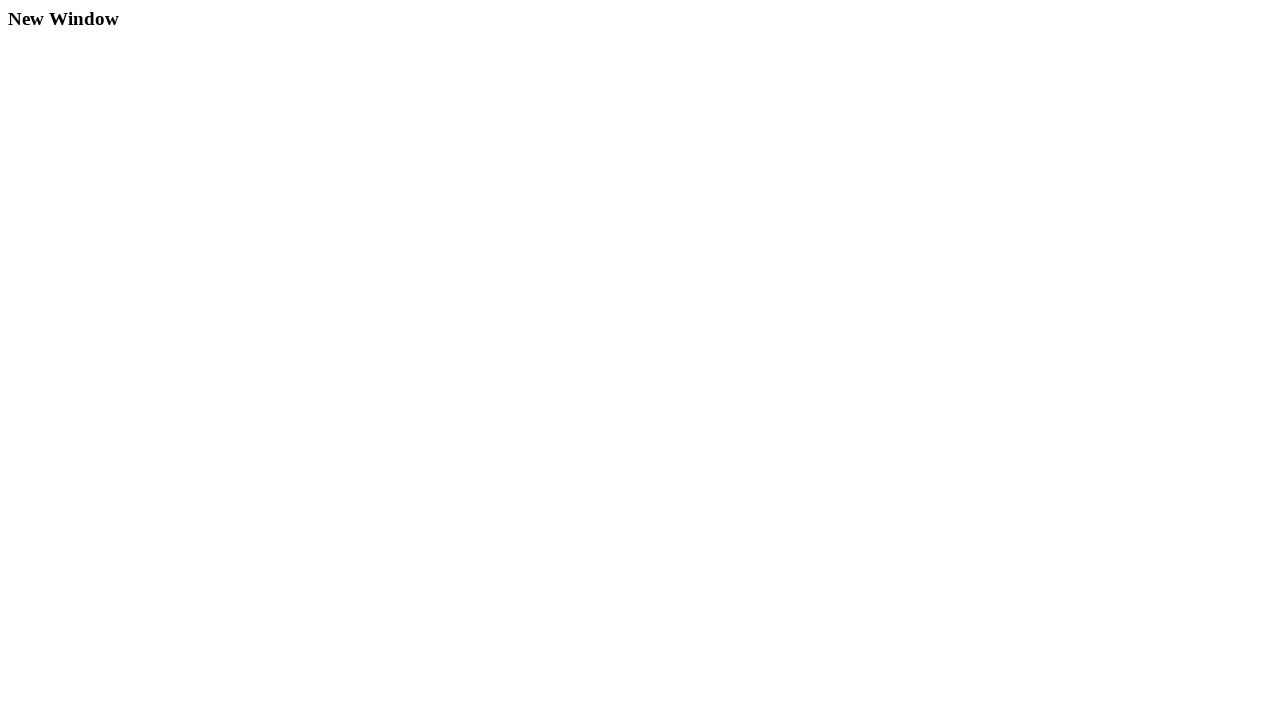

New window finished loading
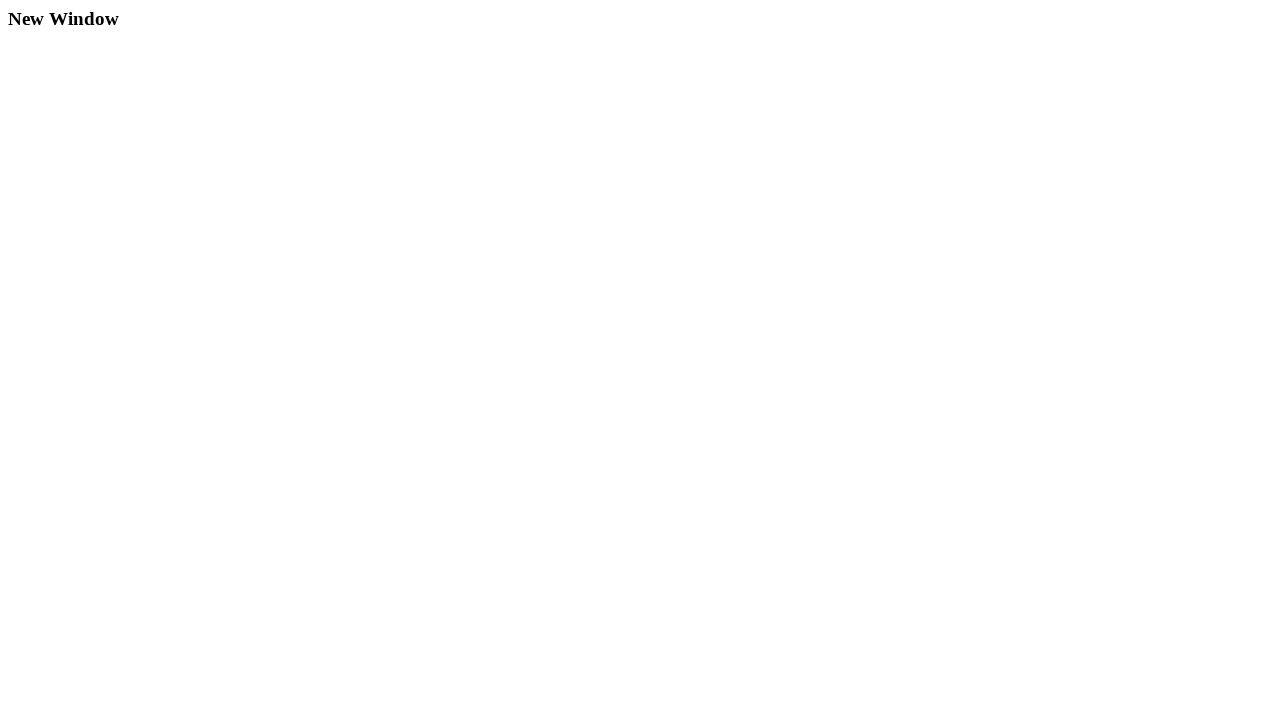

Closed the new window
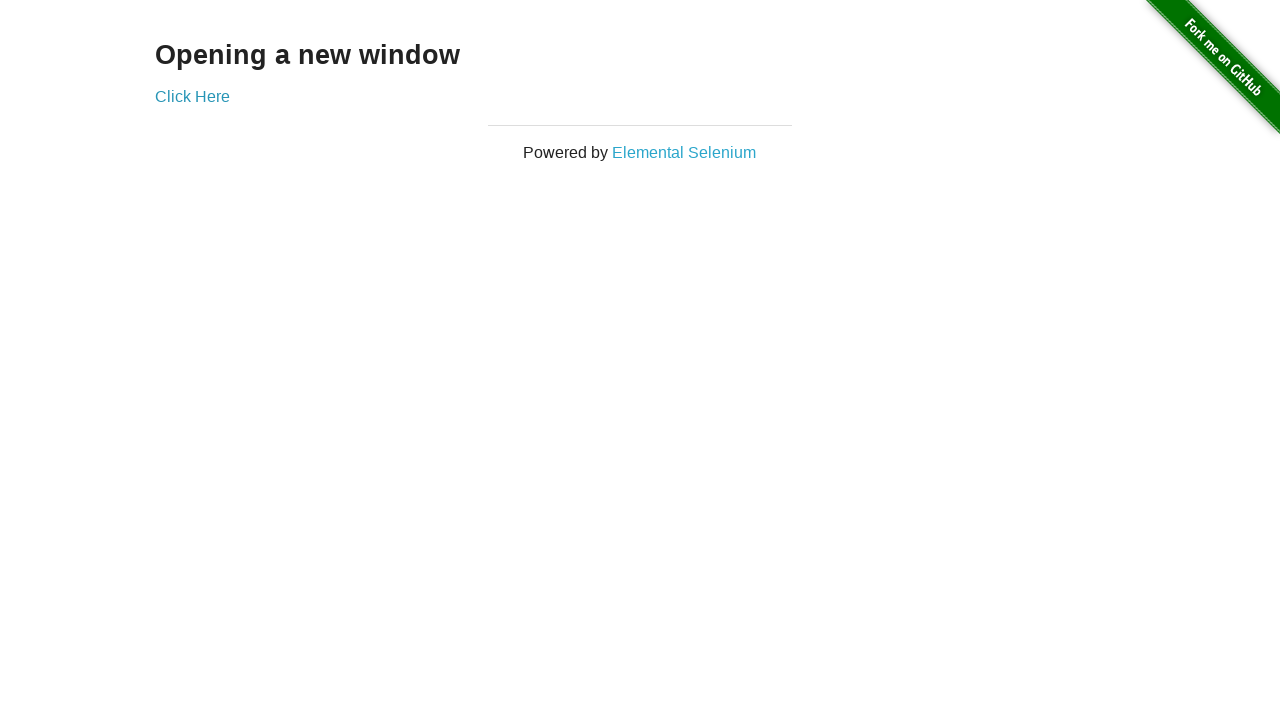

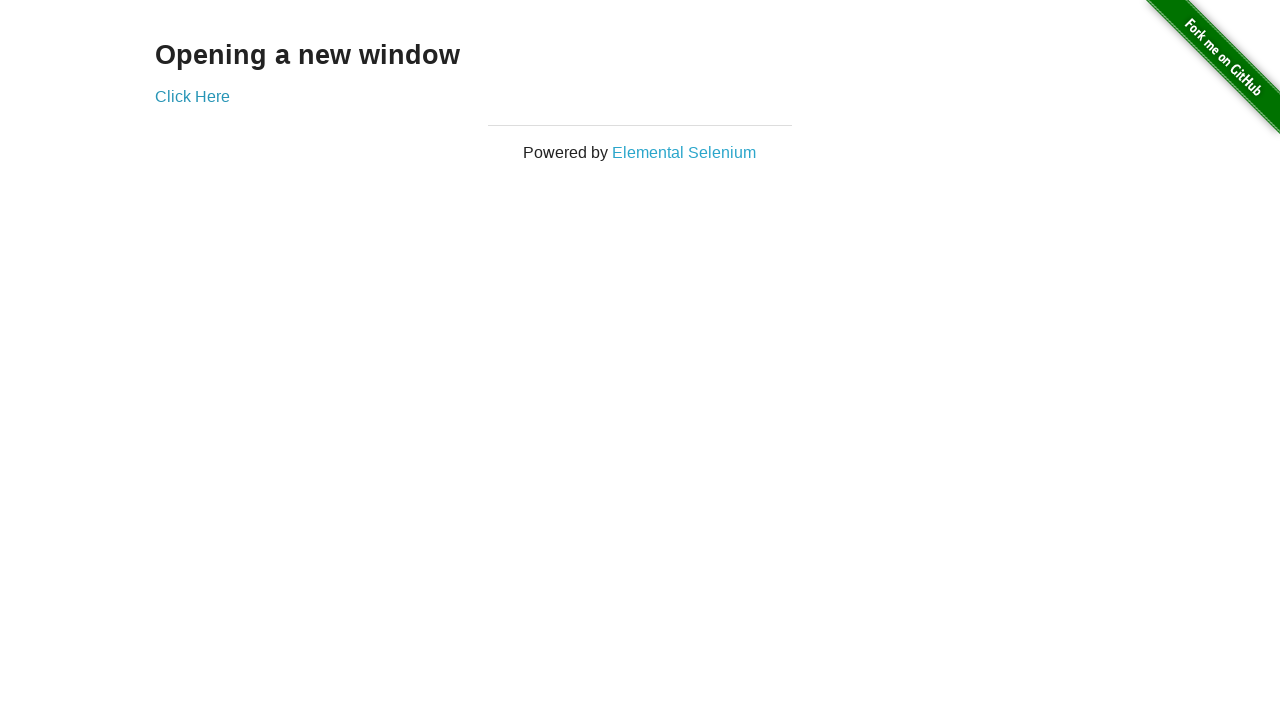